Tests dynamic controls by toggling a checkbox visibility and verifying its display state

Starting URL: https://training-support.net/webelements/dynamic-controls

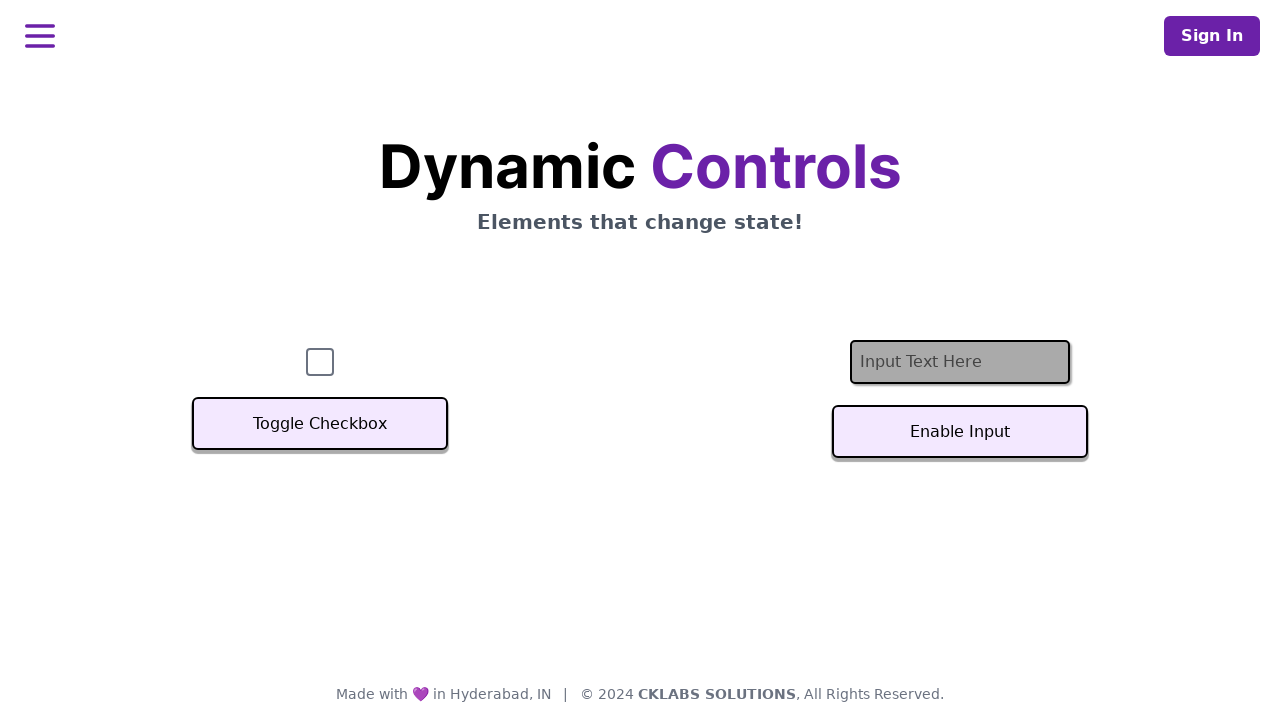

Retrieved page title
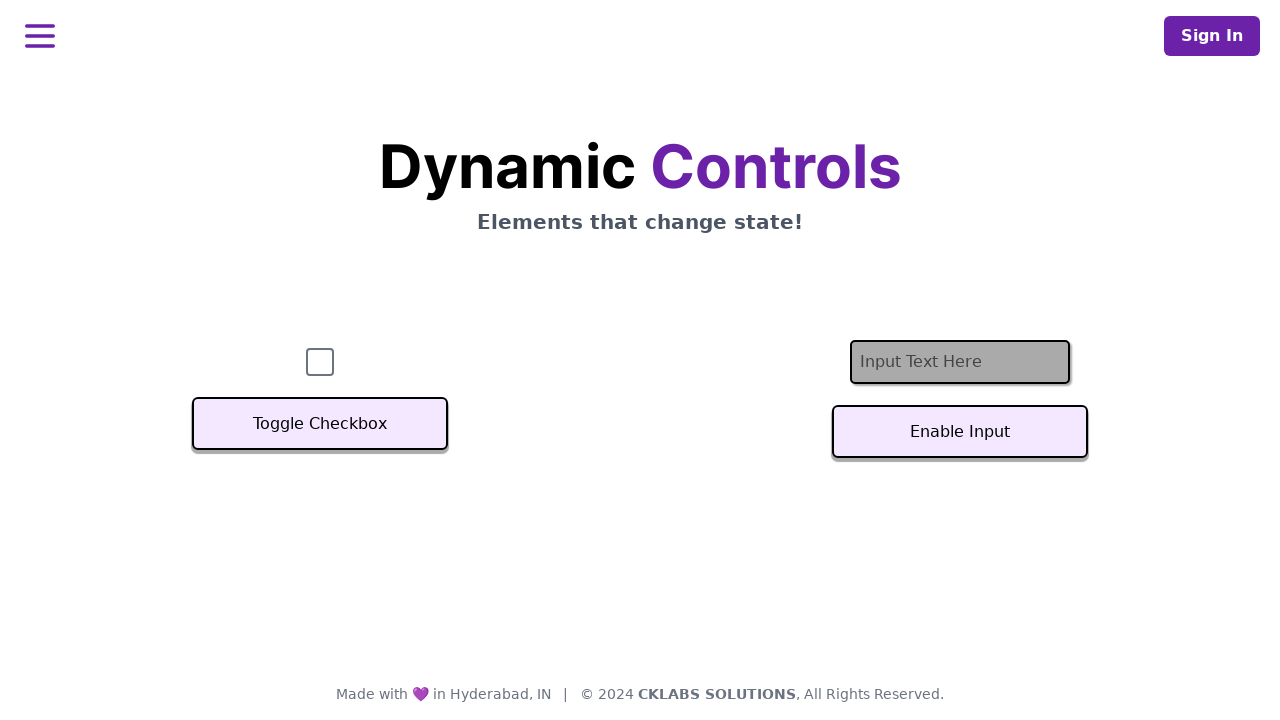

Located checkbox element
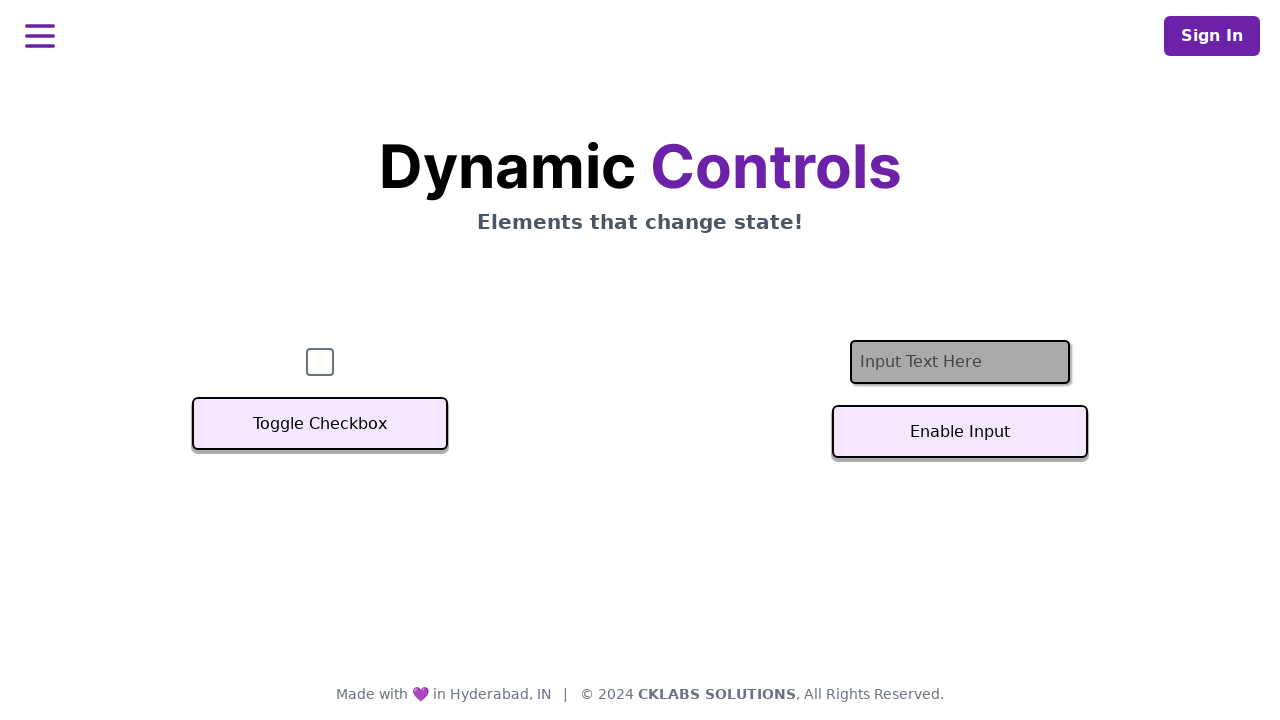

Checked initial checkbox visibility state
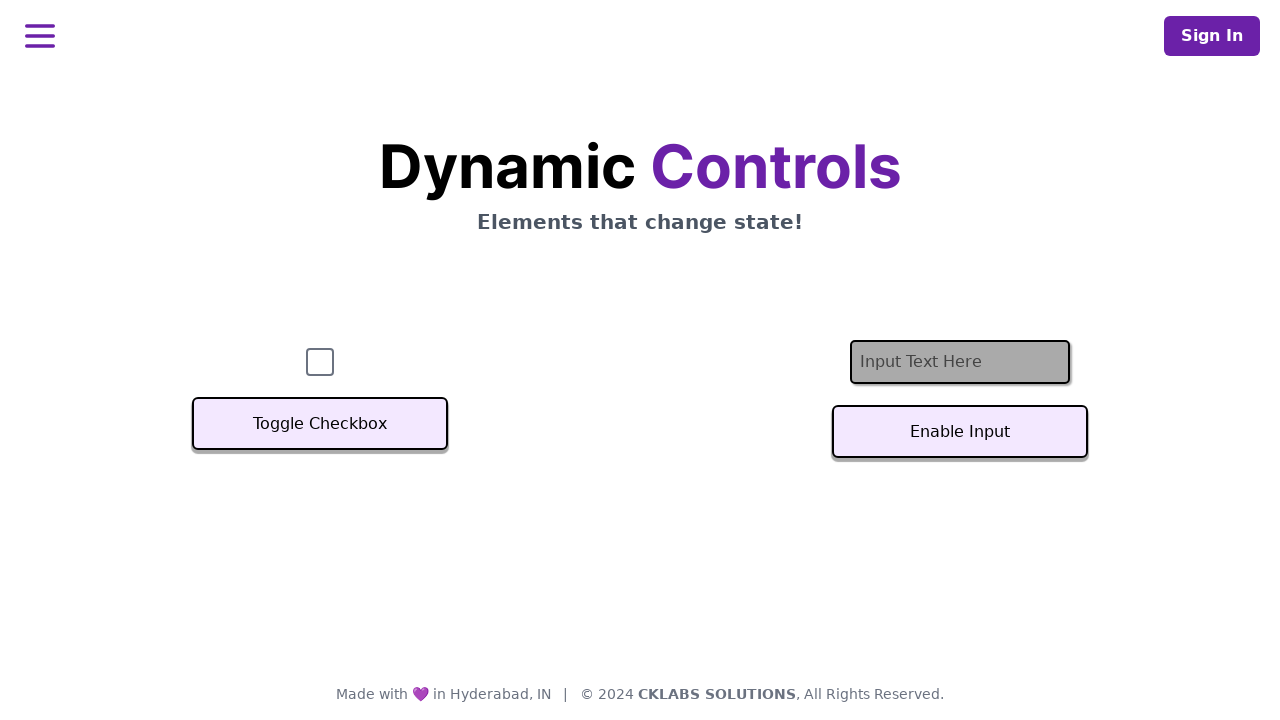

Clicked Toggle Checkbox button at (320, 424) on button:has-text('Toggle Checkbox')
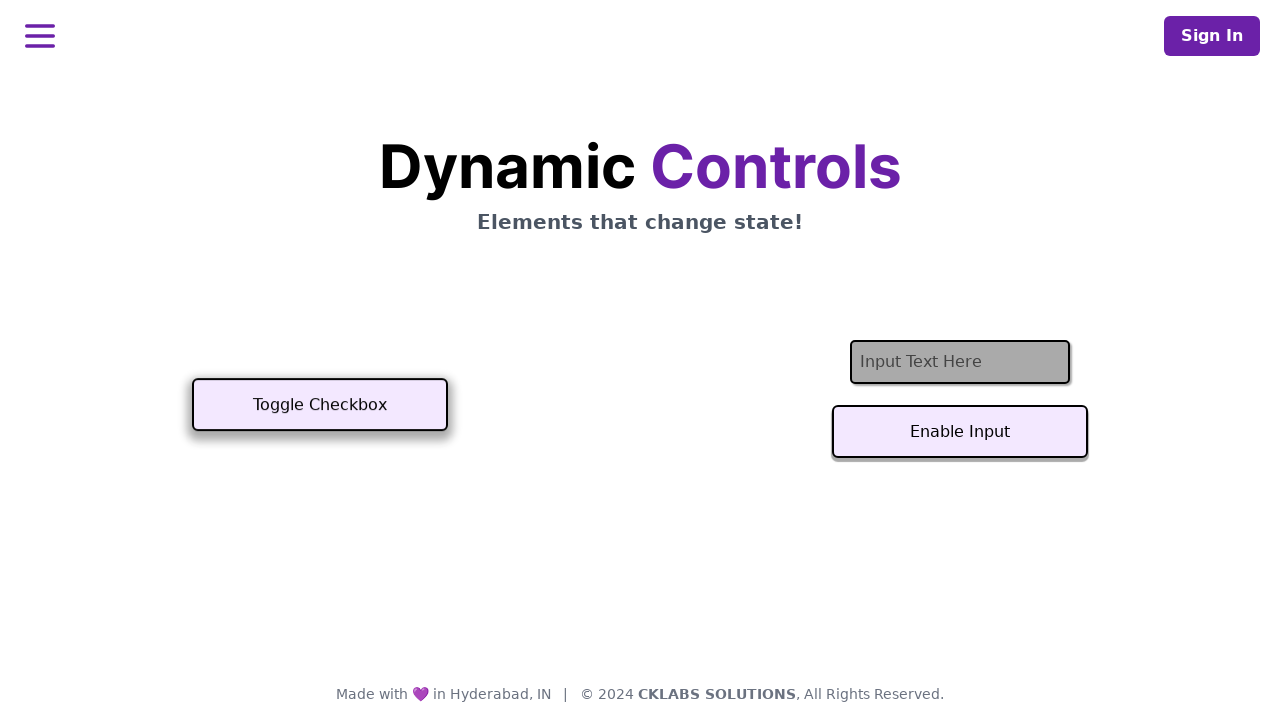

Verified checkbox visibility state after toggle
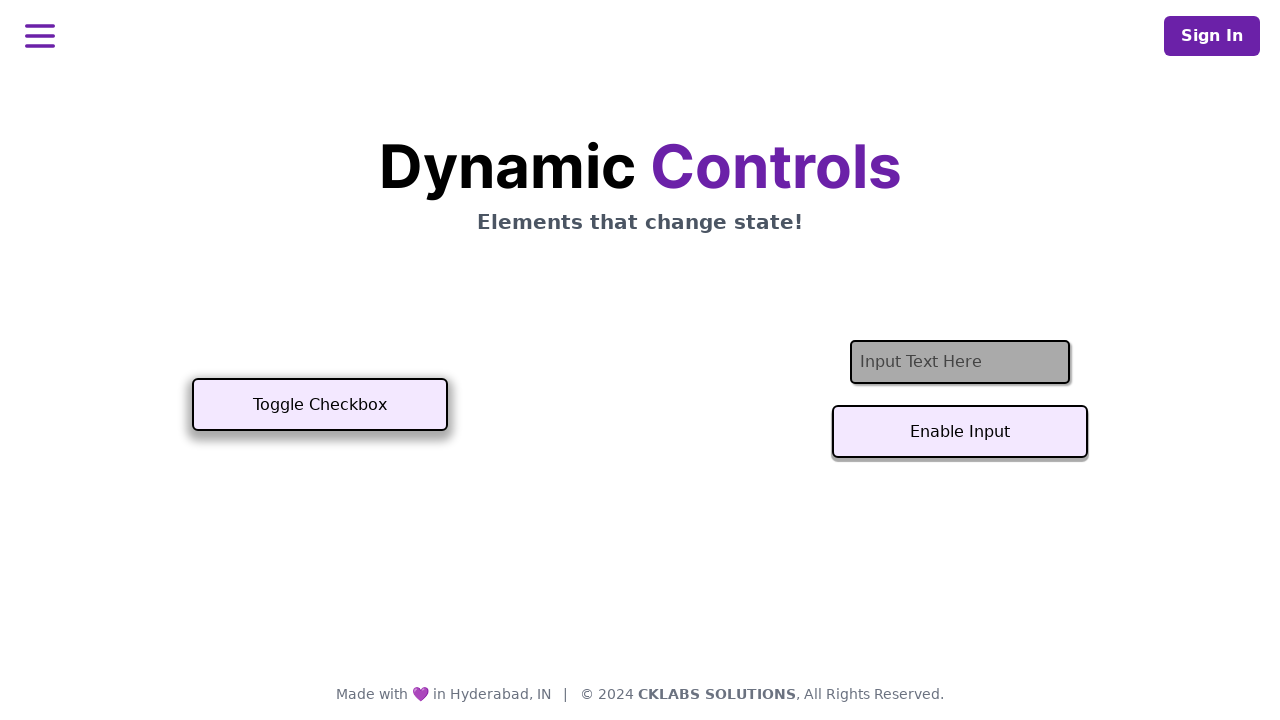

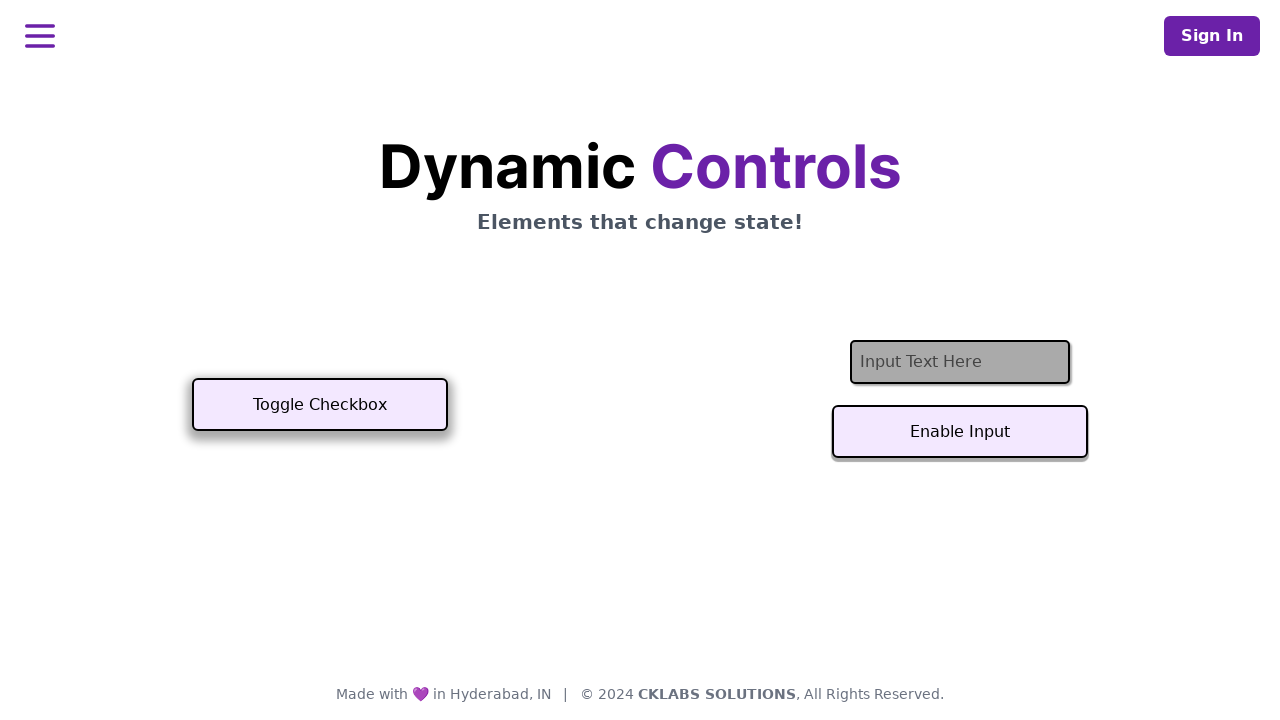